Tests an e-commerce shopping cart flow by searching for products, adding them to cart, applying a promo code, and verifying price calculations

Starting URL: https://rahulshettyacademy.com/seleniumPractise/#/

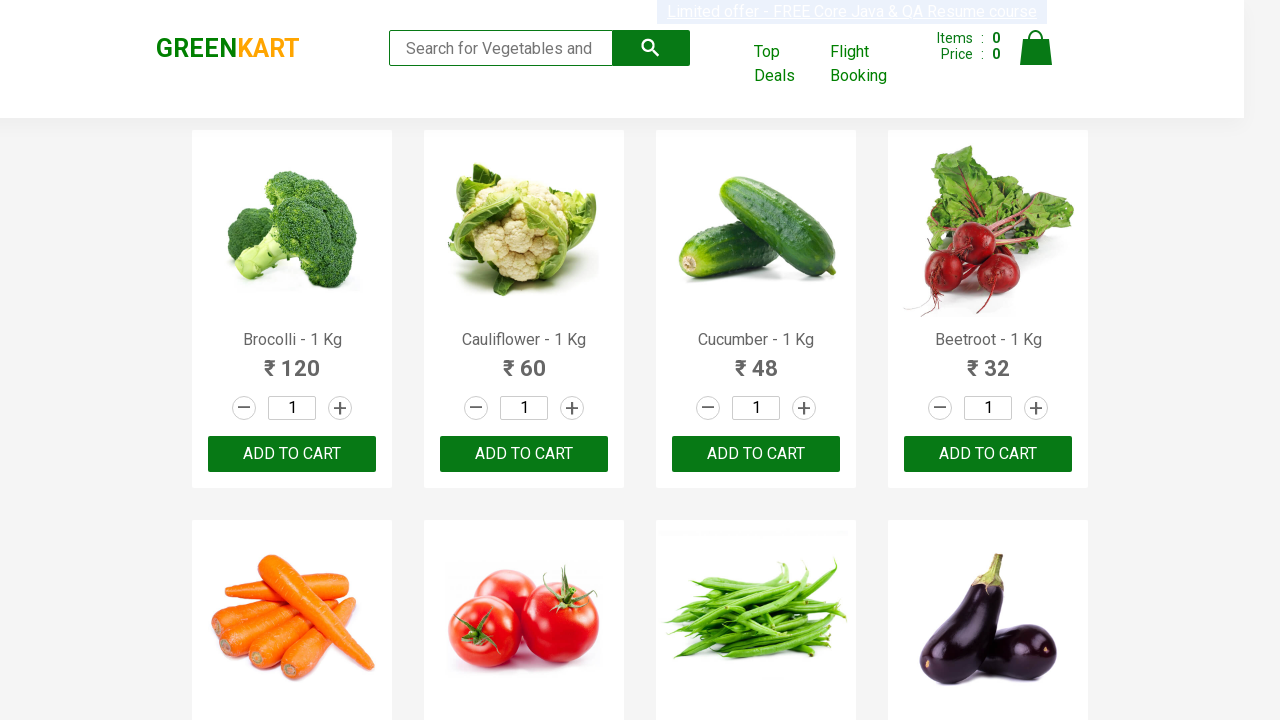

Filled search field with 'ber' to filter products on //input[@type='search']
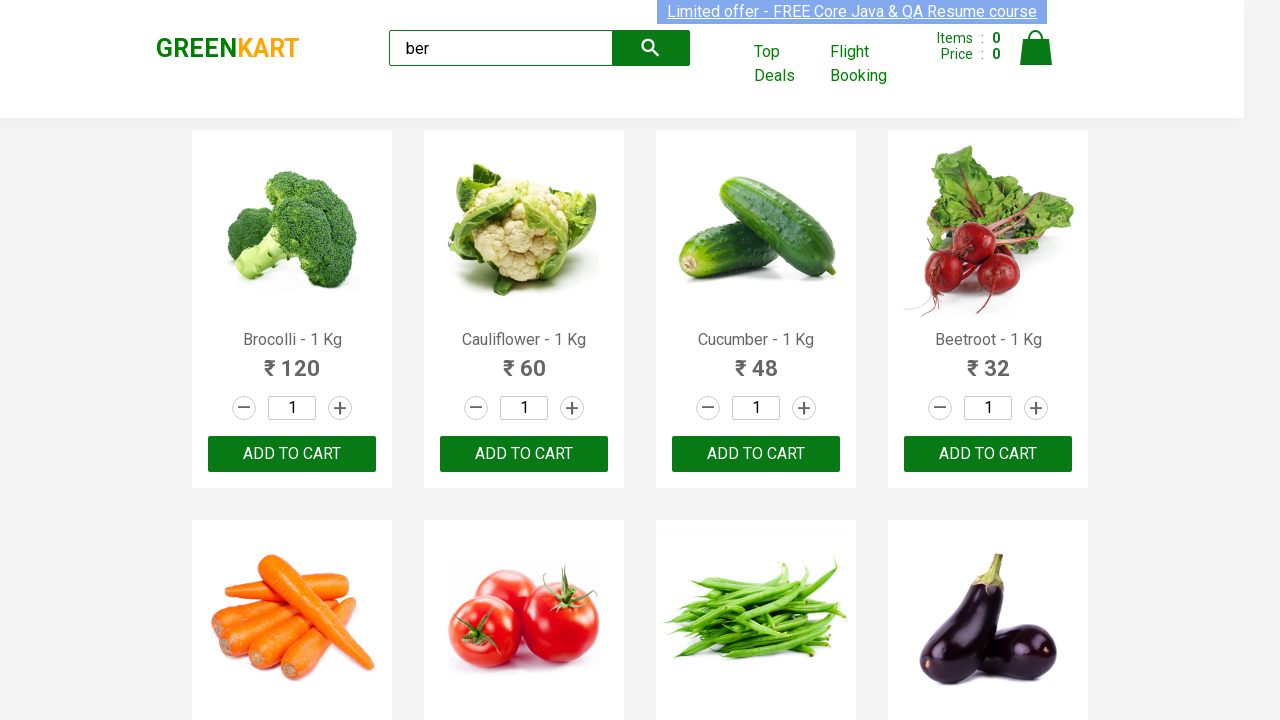

Waited 2 seconds for products to load
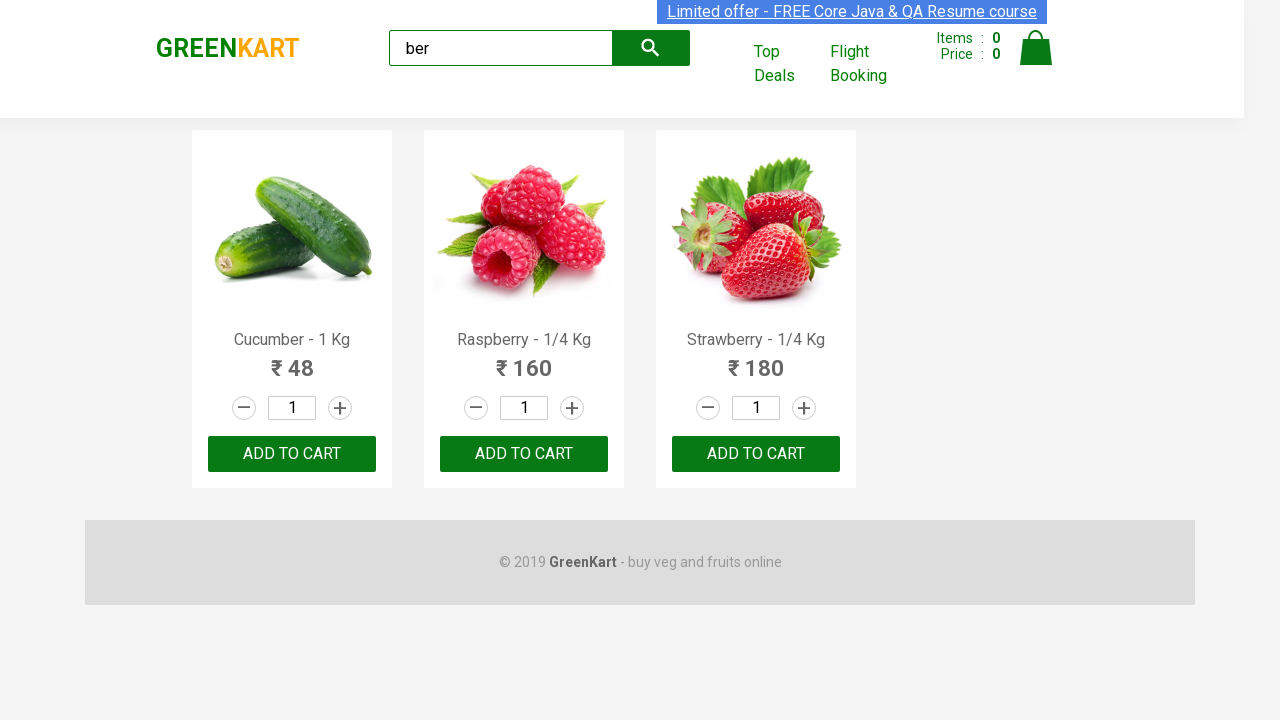

Verified that 3 filtered products are displayed
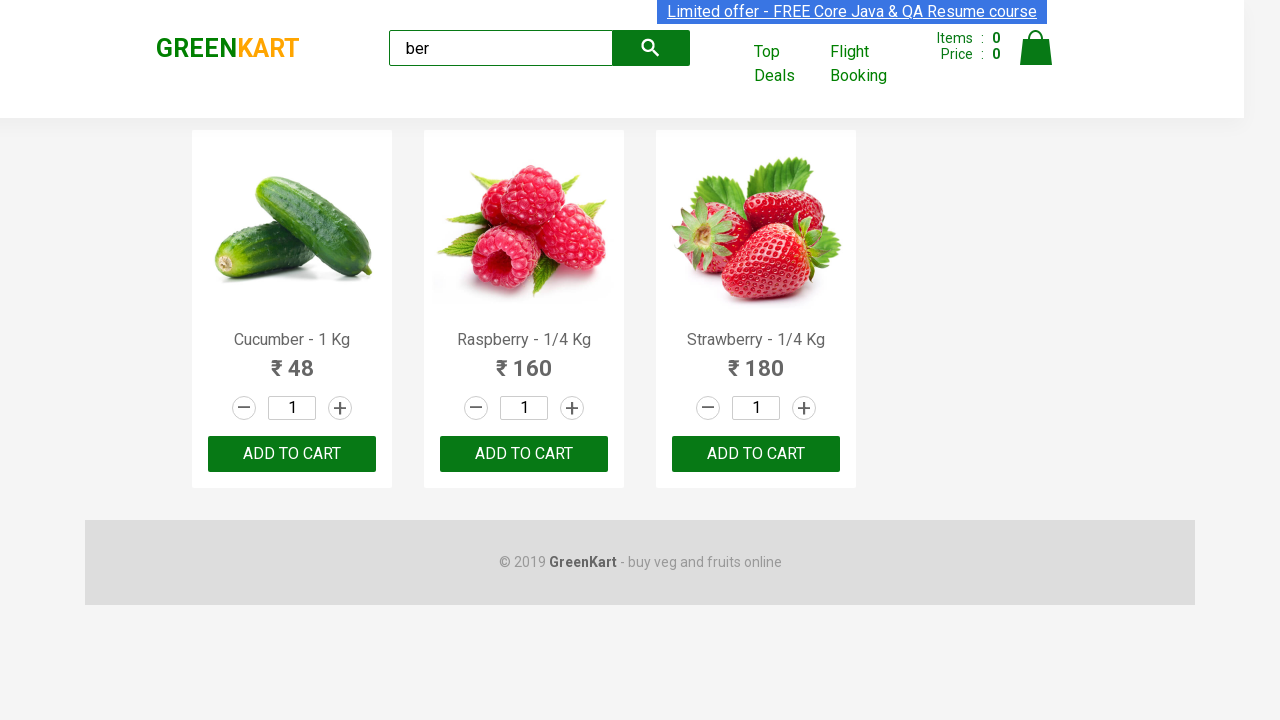

Clicked add to cart button for product 1 at (292, 454) on xpath=//div[@class='product-action']/button >> nth=0
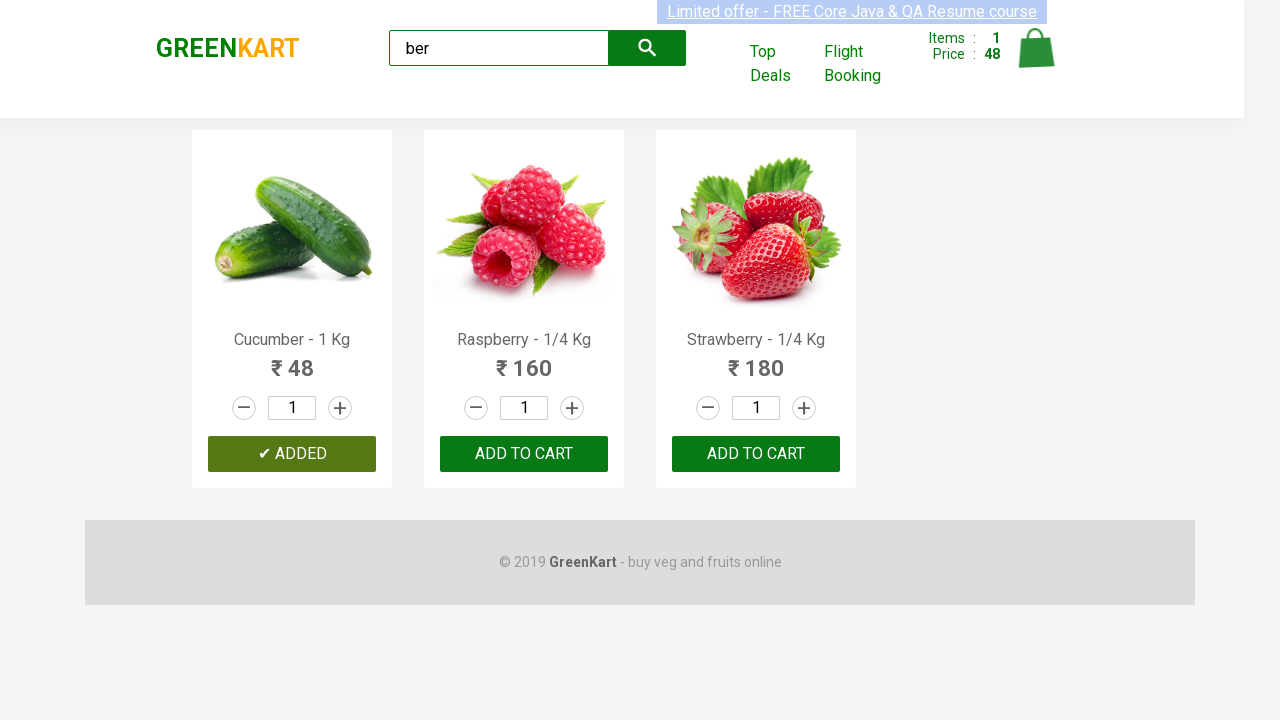

Clicked add to cart button for product 2 at (524, 454) on xpath=//div[@class='product-action']/button >> nth=1
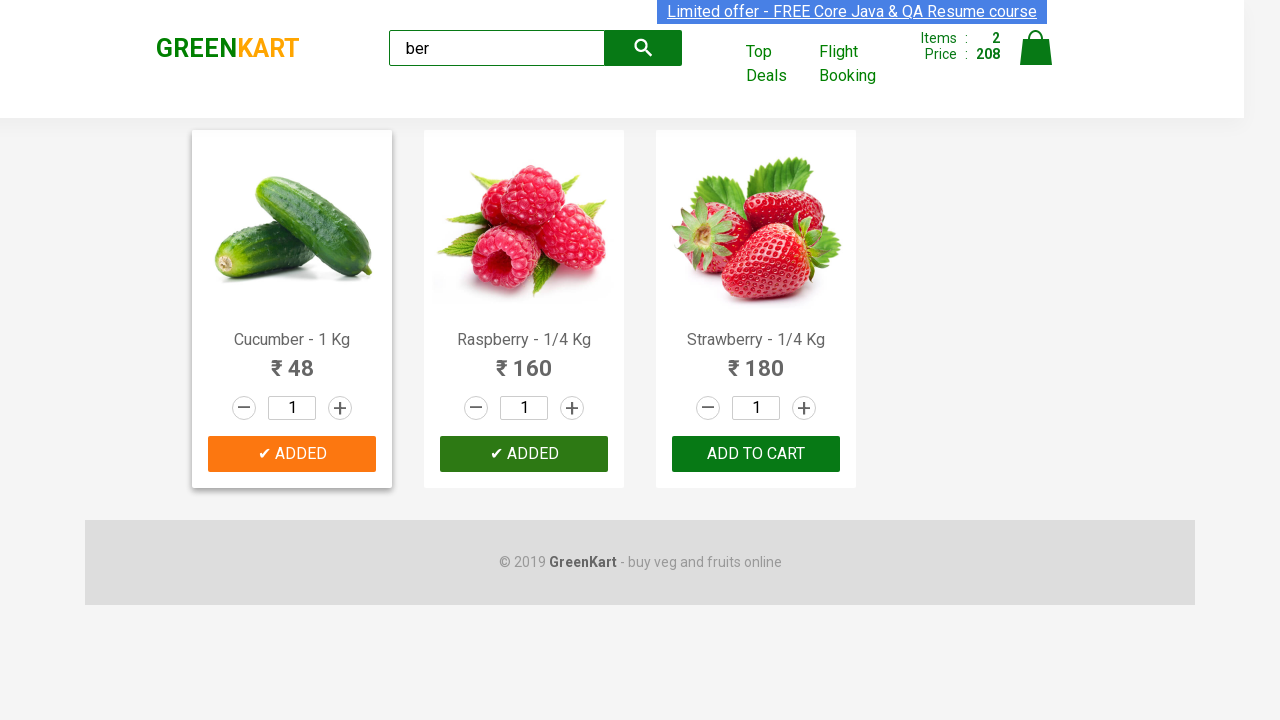

Clicked add to cart button for product 3 at (756, 454) on xpath=//div[@class='product-action']/button >> nth=2
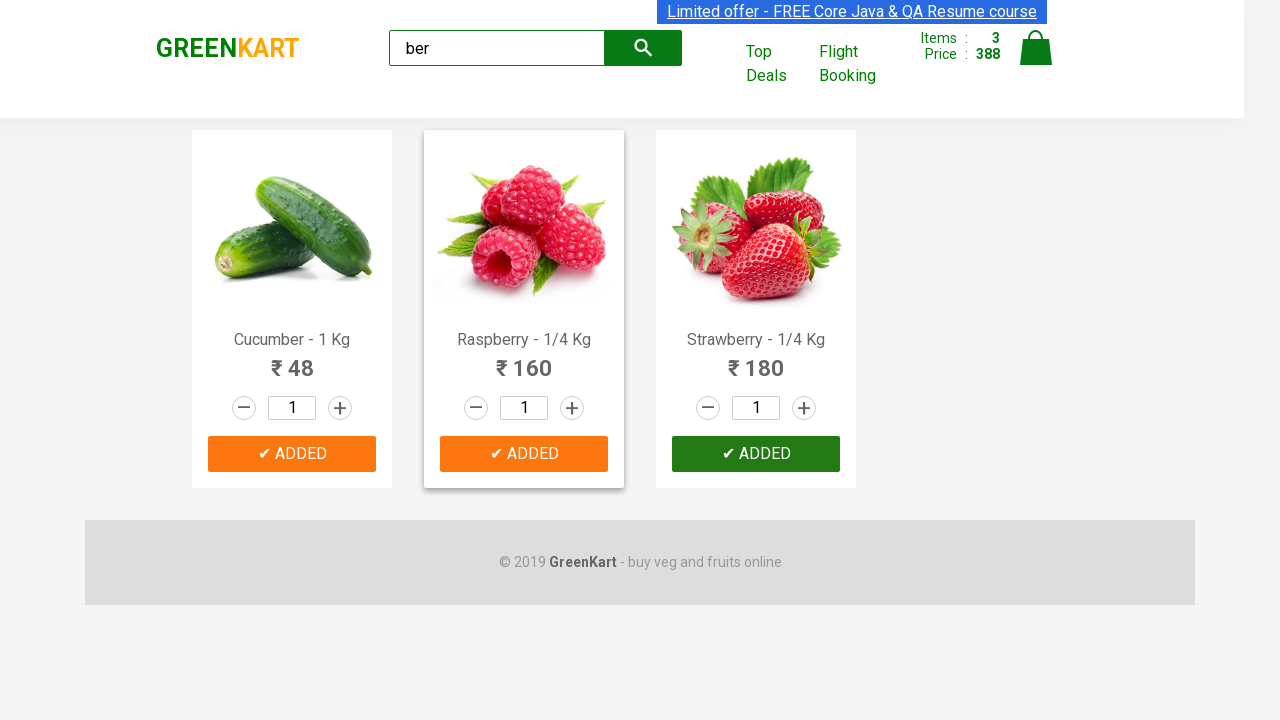

Clicked on cart icon to view shopping cart at (1036, 48) on xpath=//img[@alt='Cart']
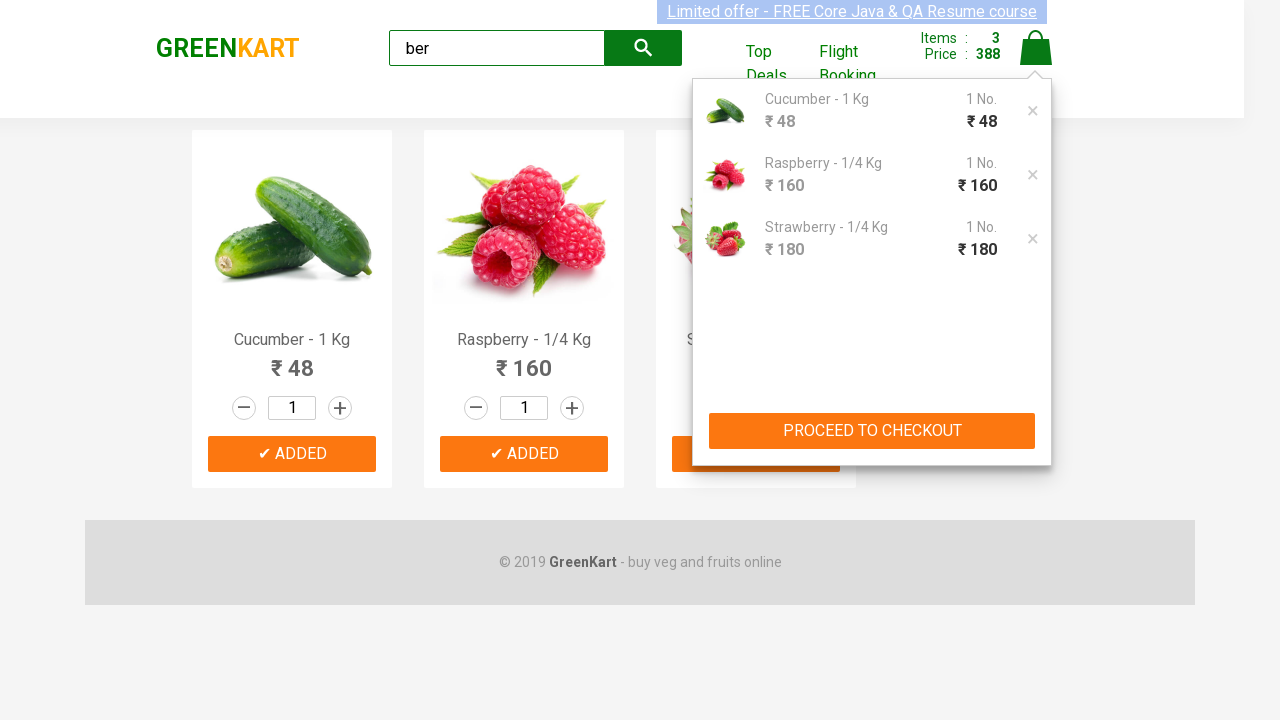

Clicked proceed to checkout button at (872, 431) on xpath=//div[@class='action-block']/button
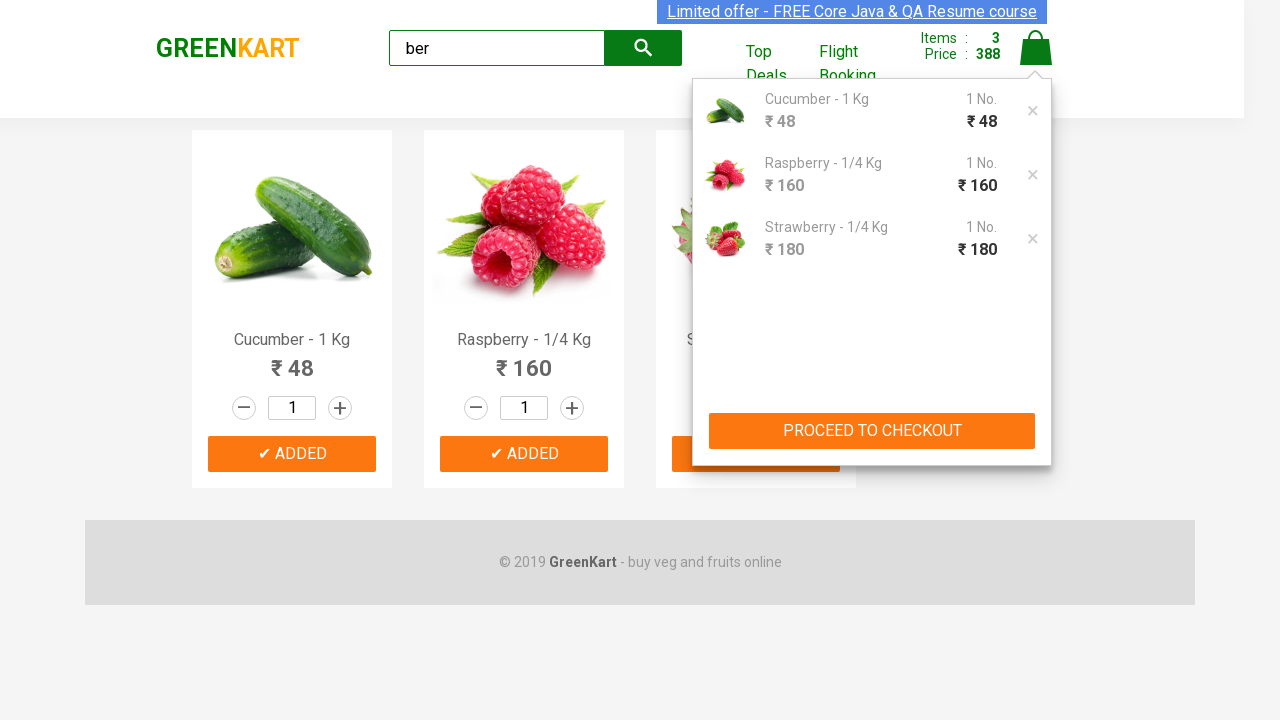

Promo code field loaded and is now visible
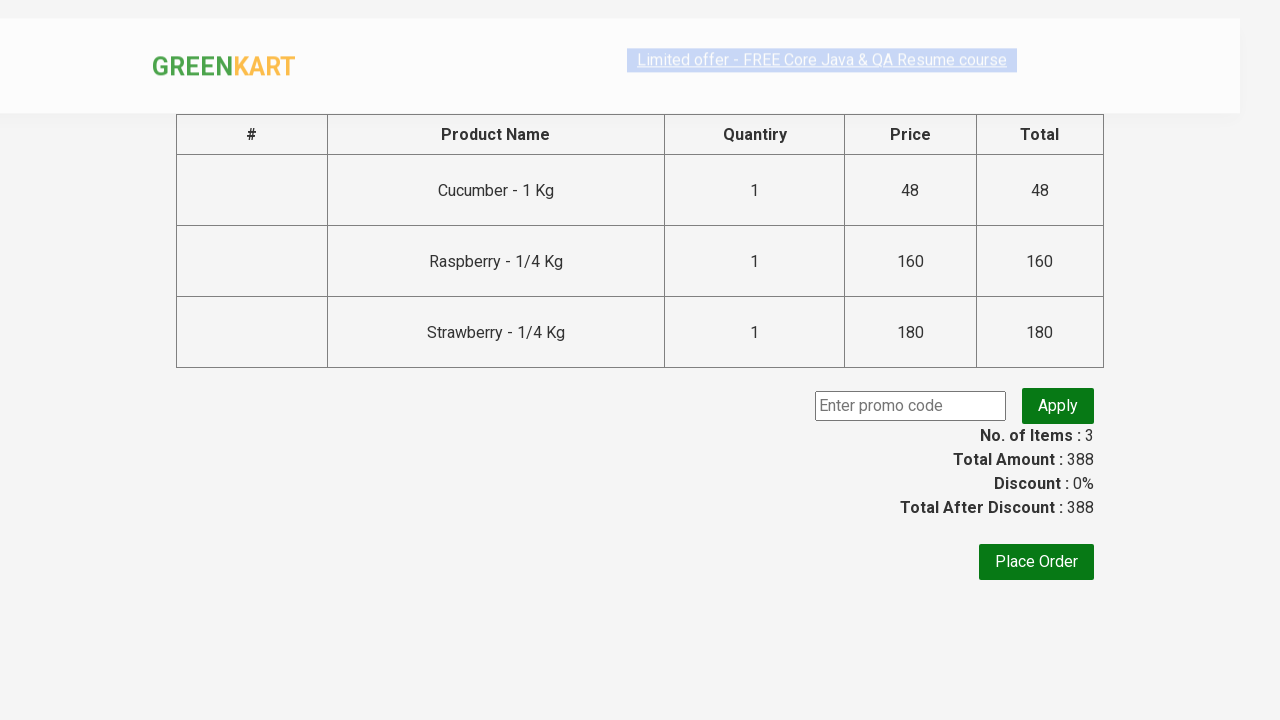

Retrieved total amount before discount: 388.0
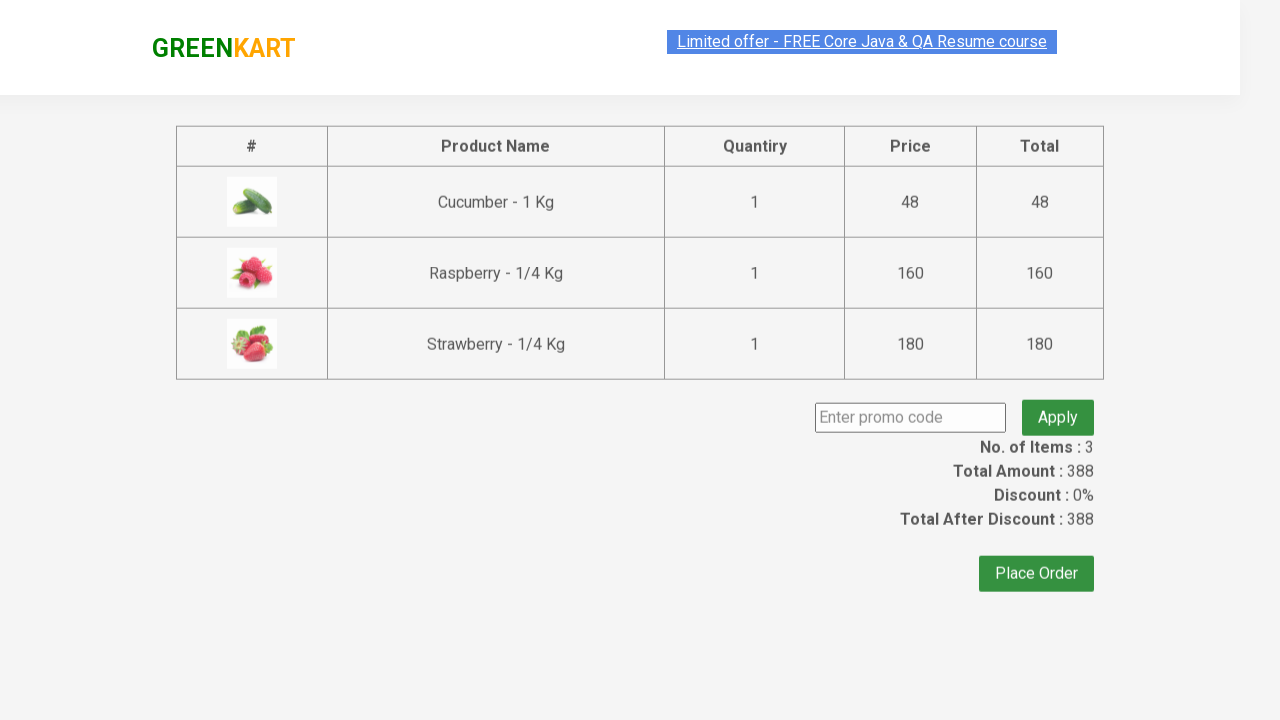

Filled promo code field with 'rahulshettyacademy' on .promoCode
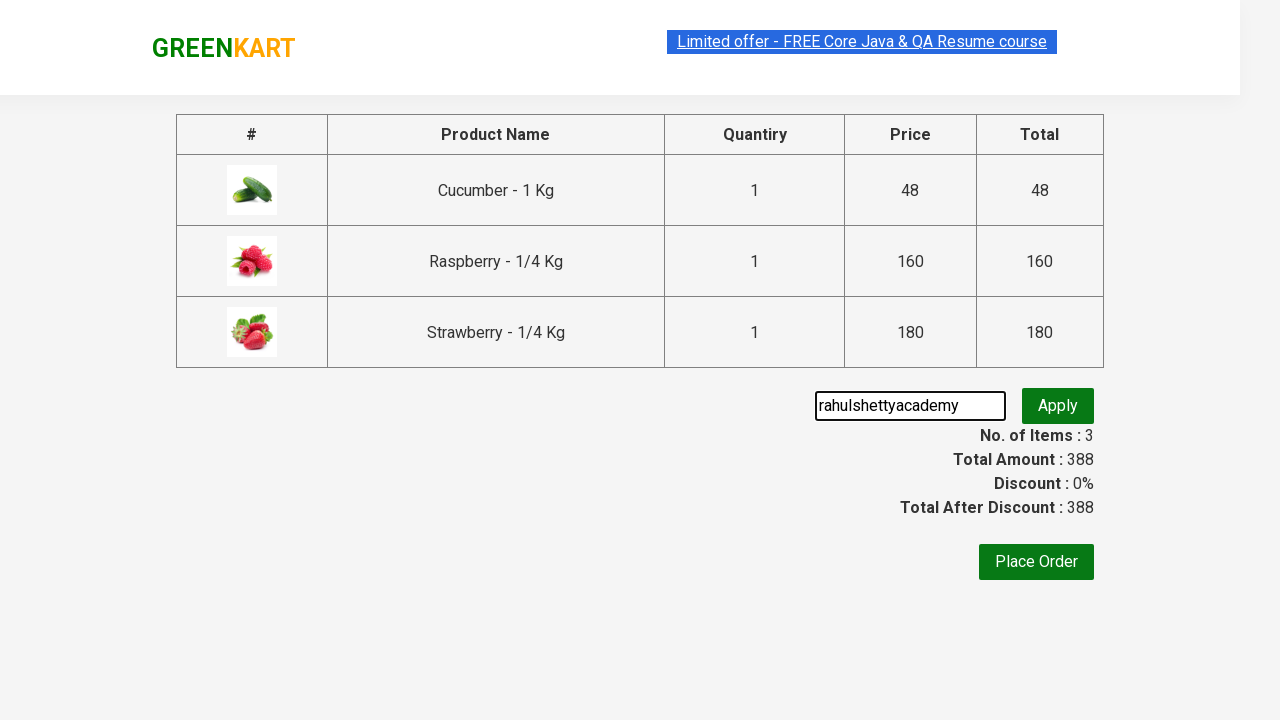

Clicked apply promo code button at (1058, 406) on .promoBtn
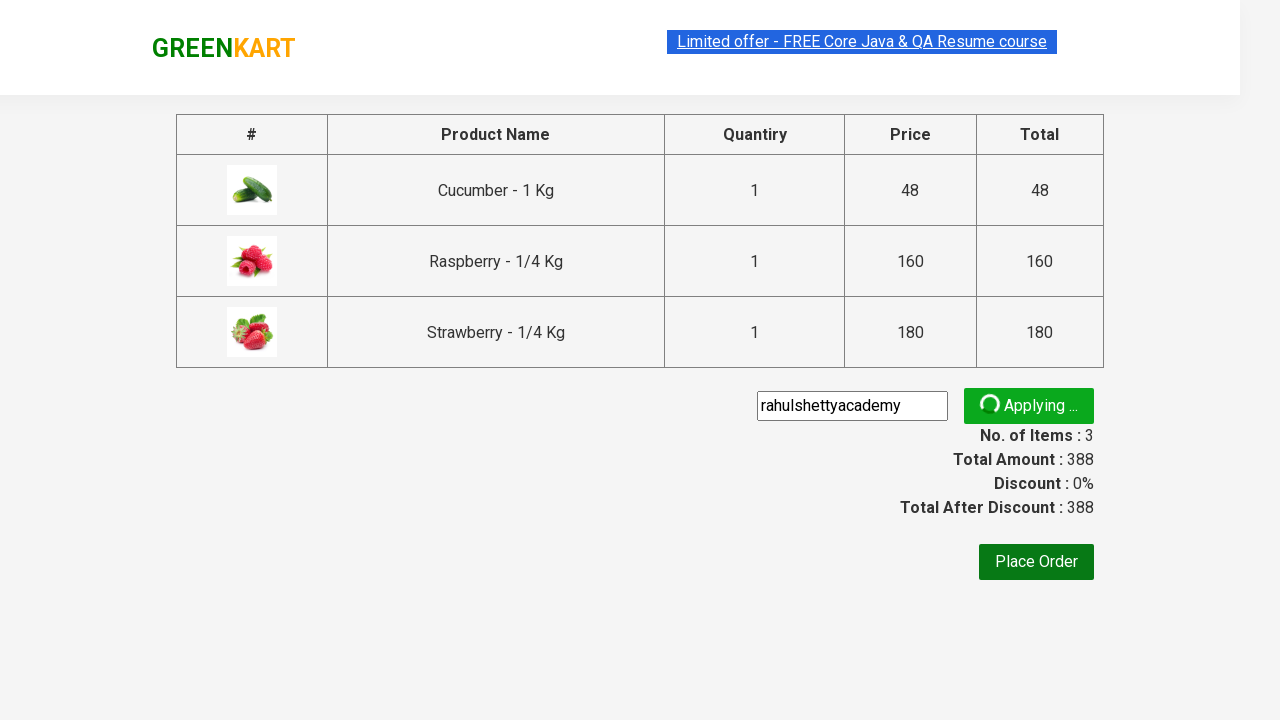

Promo code application confirmation appeared
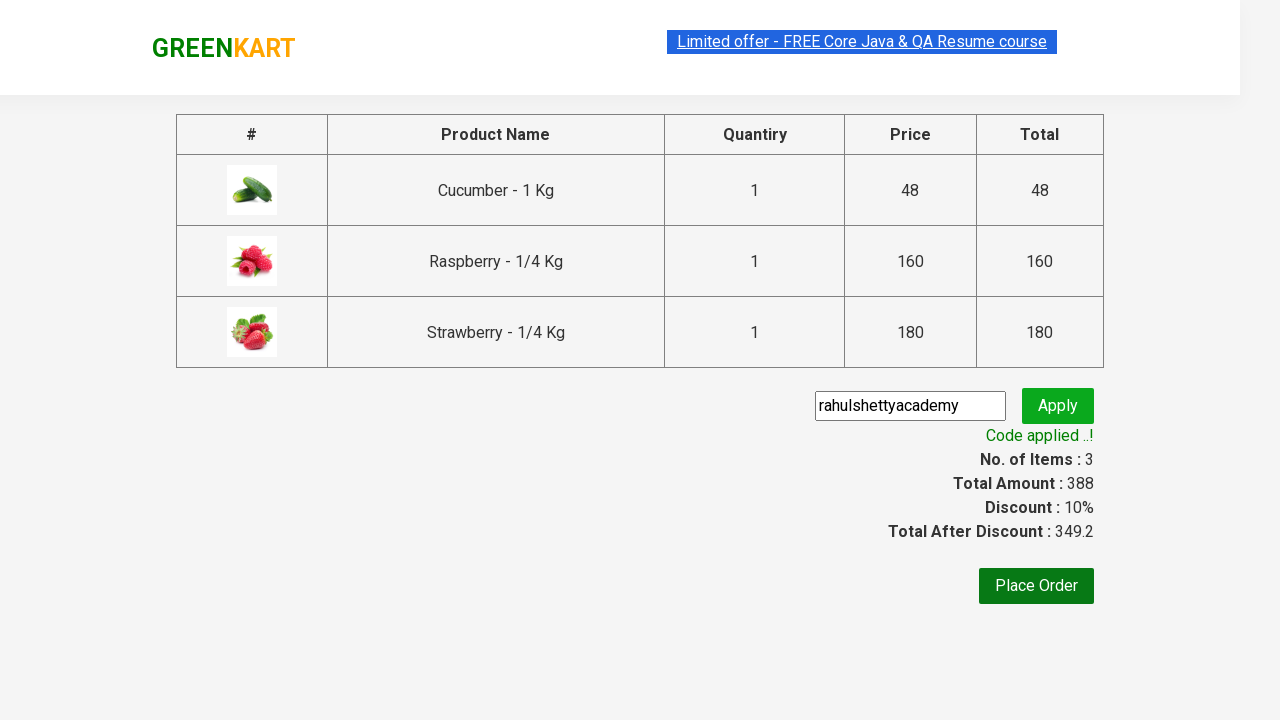

Verified discount was applied: 349.2 < 388.0
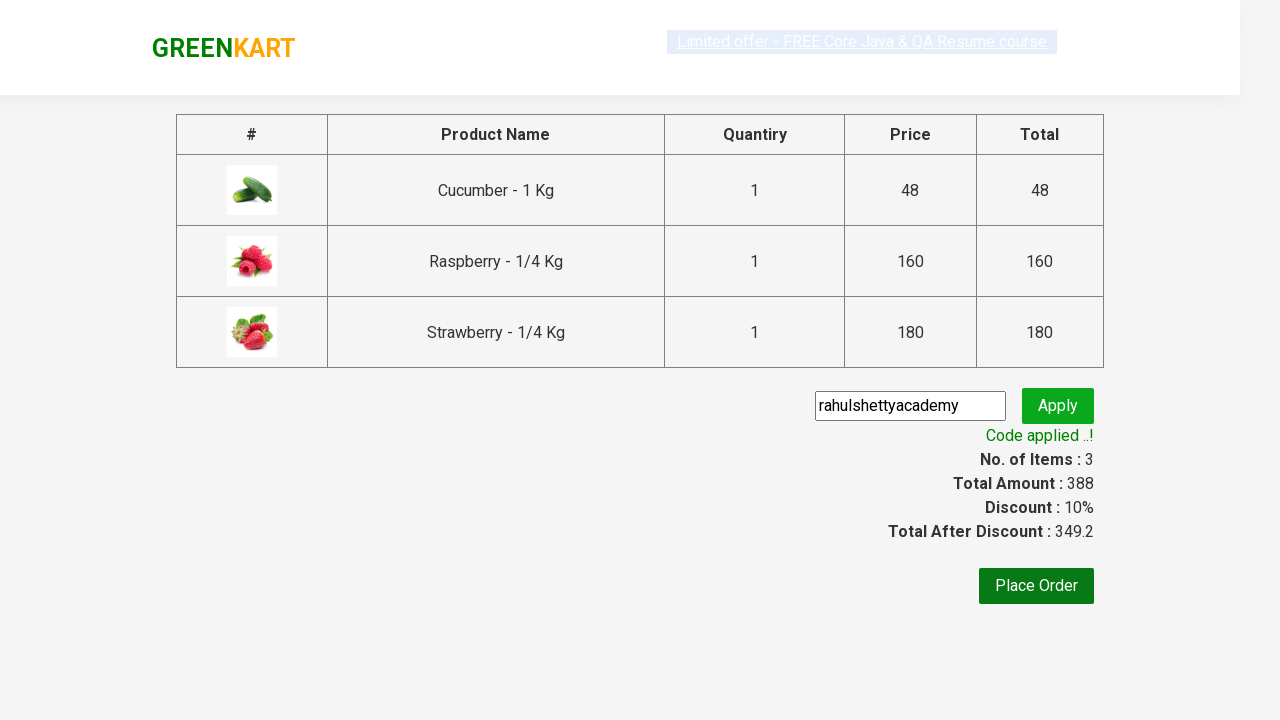

Verified promo code success message: 'Code applied ..!'
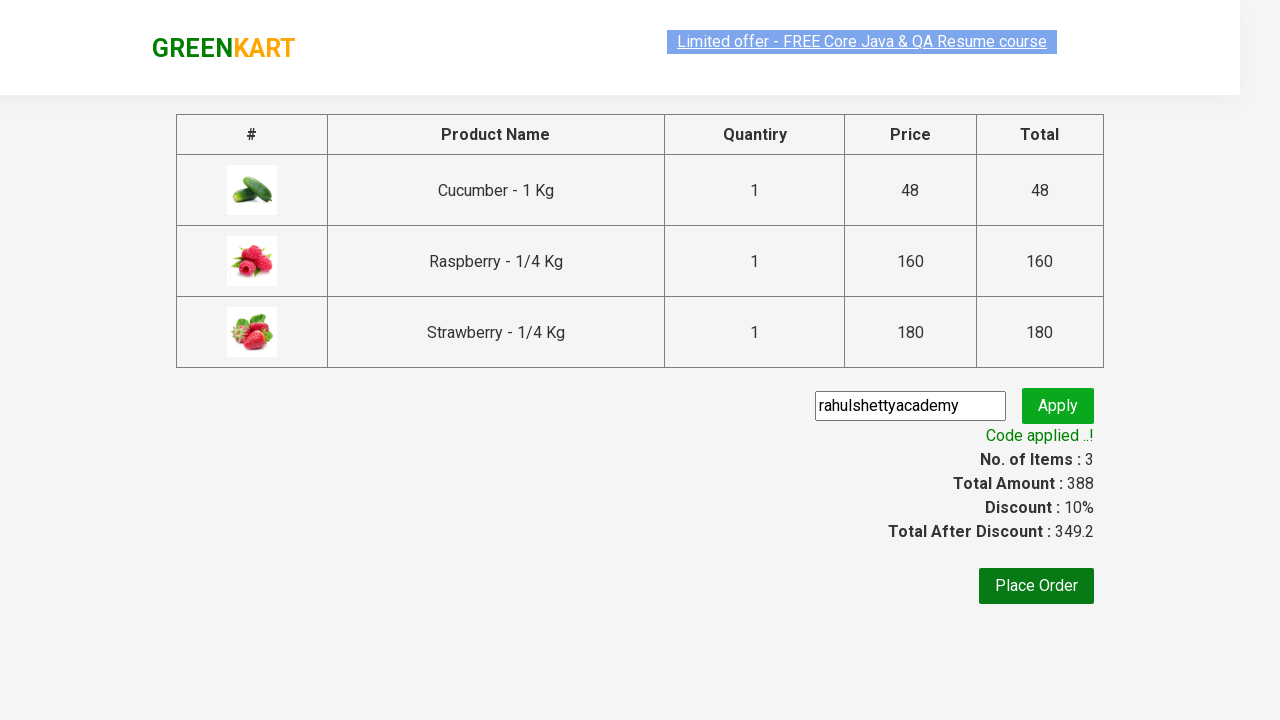

Calculated sum of individual product amounts: 388
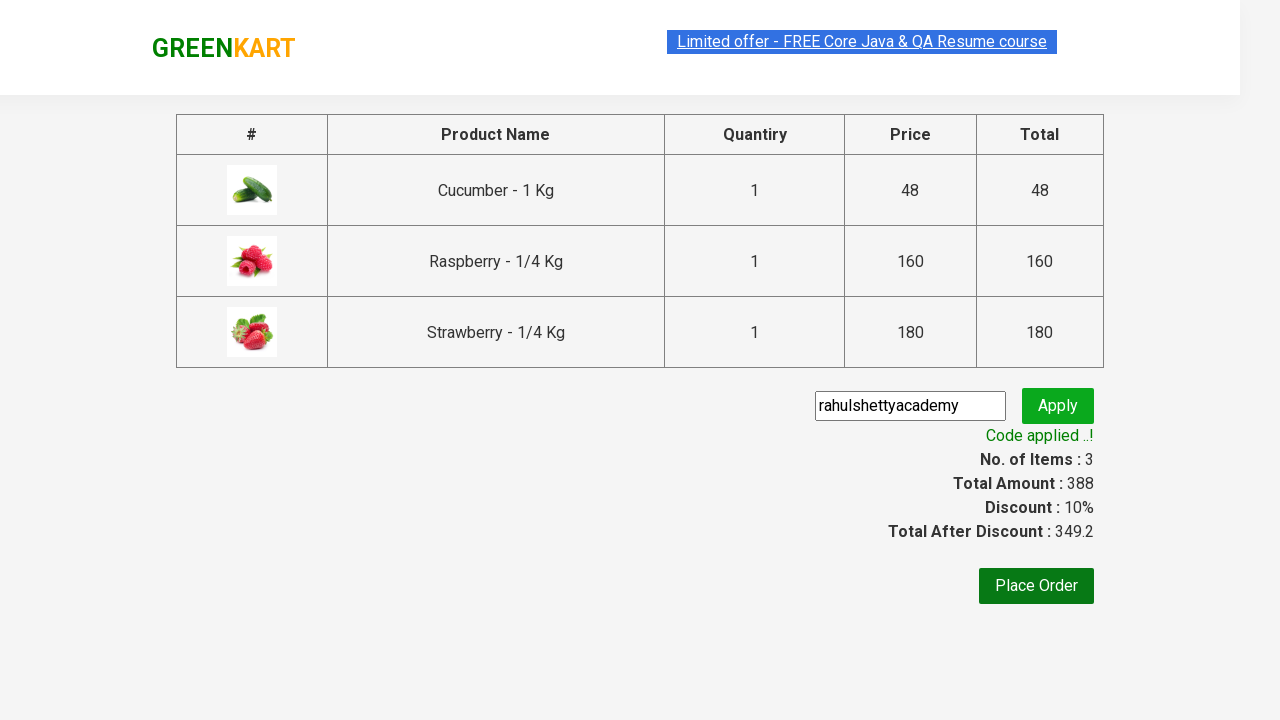

Verified sum of individual amounts matches total displayed: 388 == 388
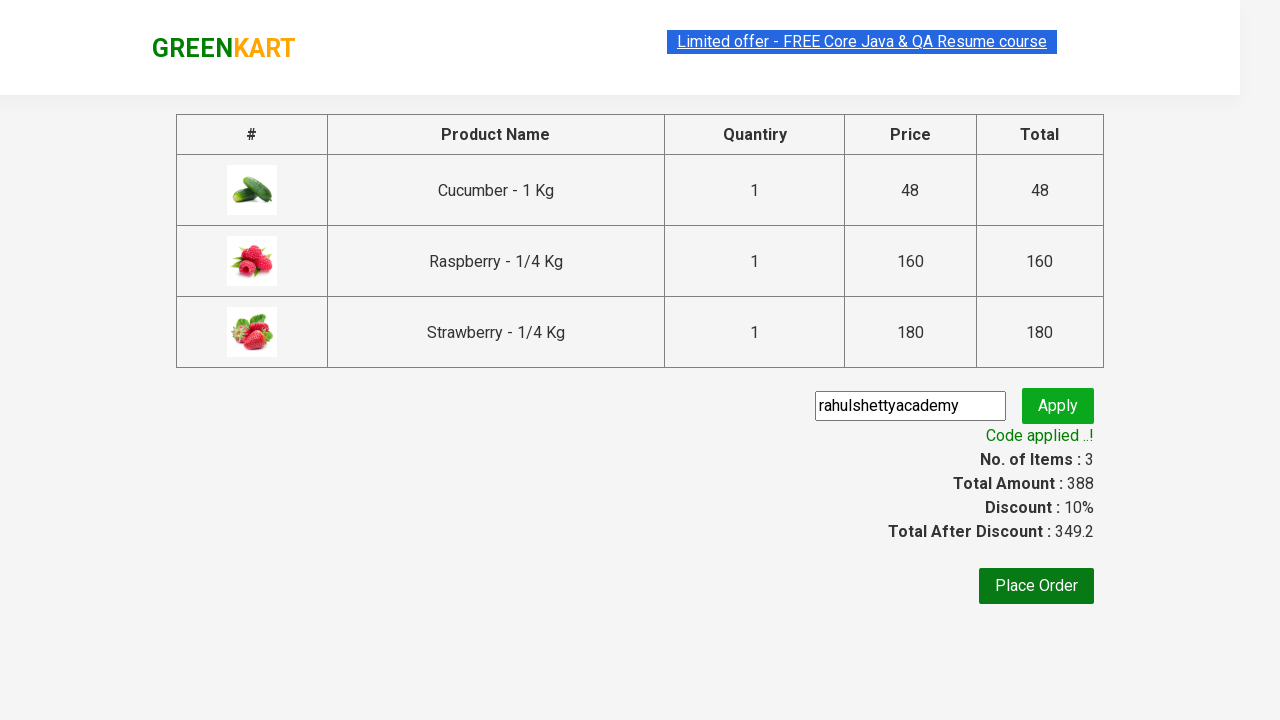

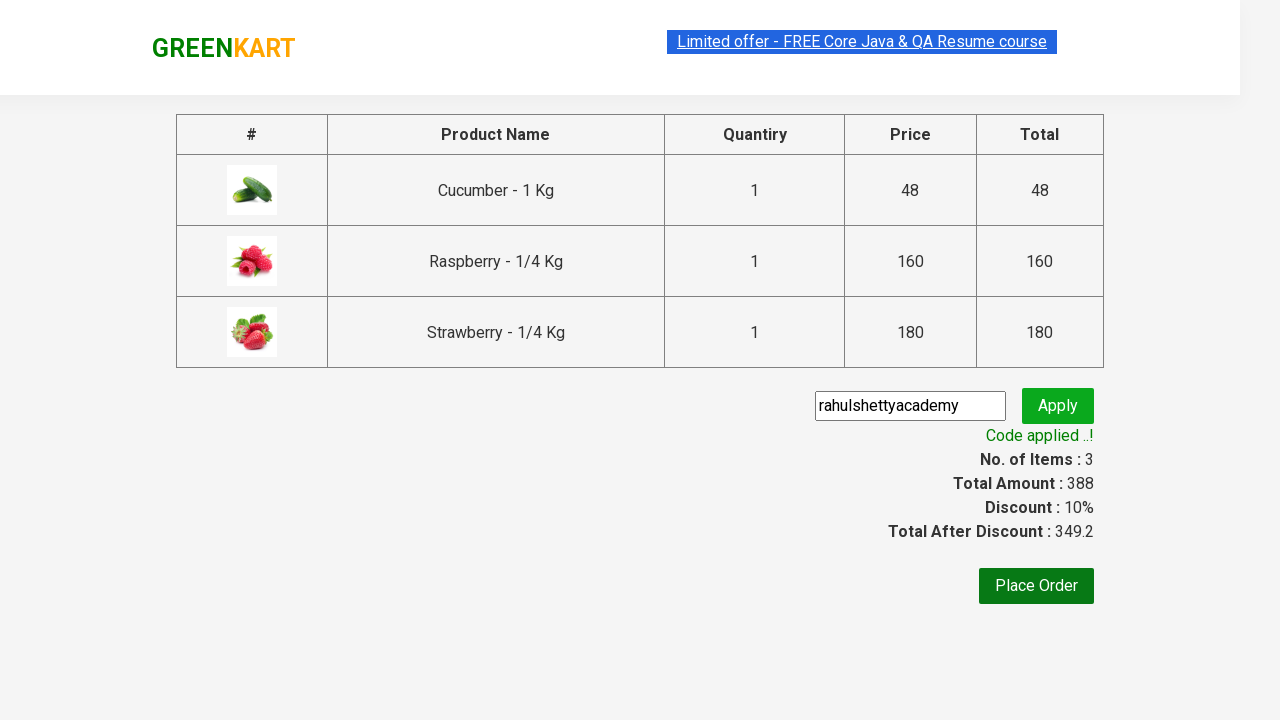